Tests e-commerce functionality by adding multiple vegetable items to cart, proceeding to checkout, and applying a promo code

Starting URL: https://rahulshettyacademy.com/seleniumPractise/

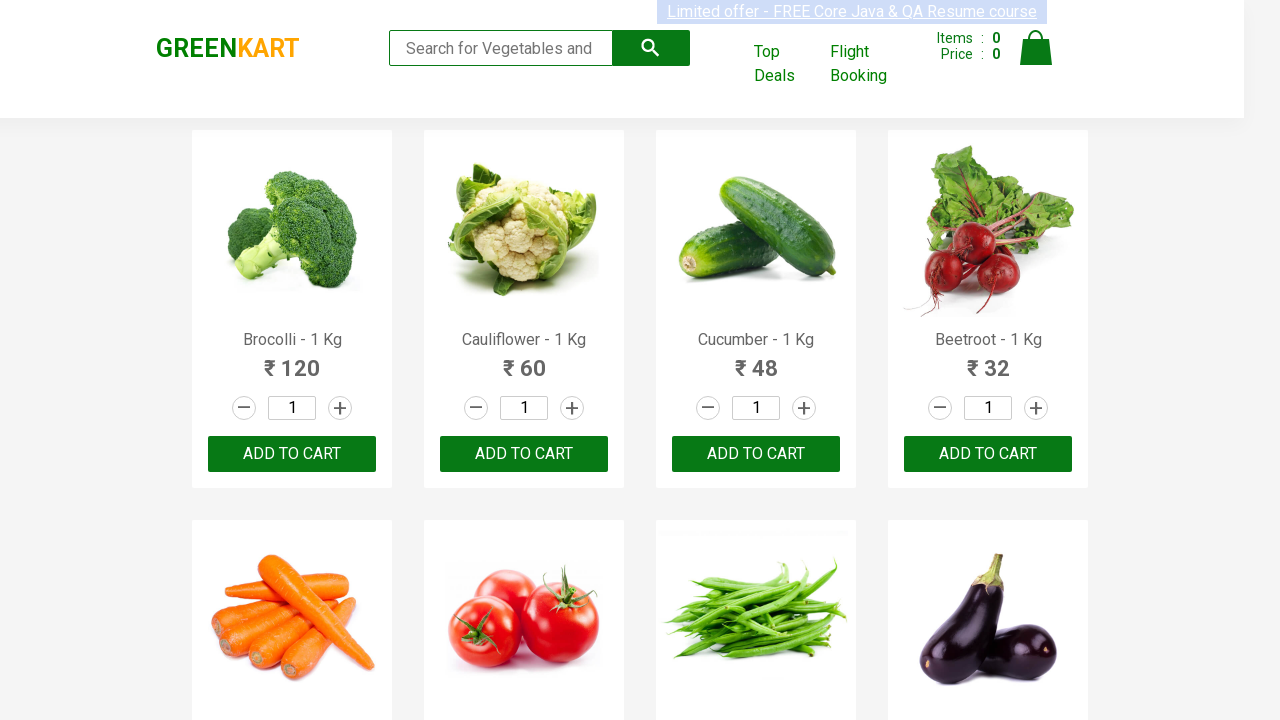

Retrieved all product name elements from the page
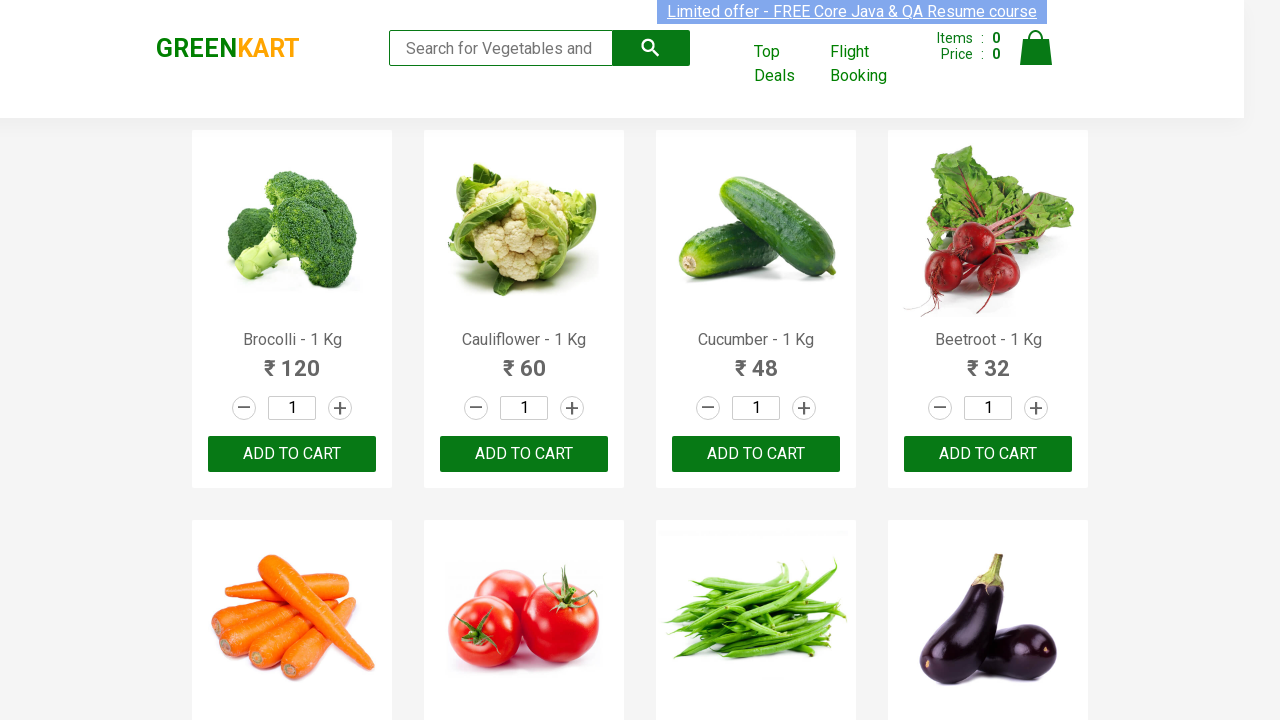

Retrieved product text at index 0
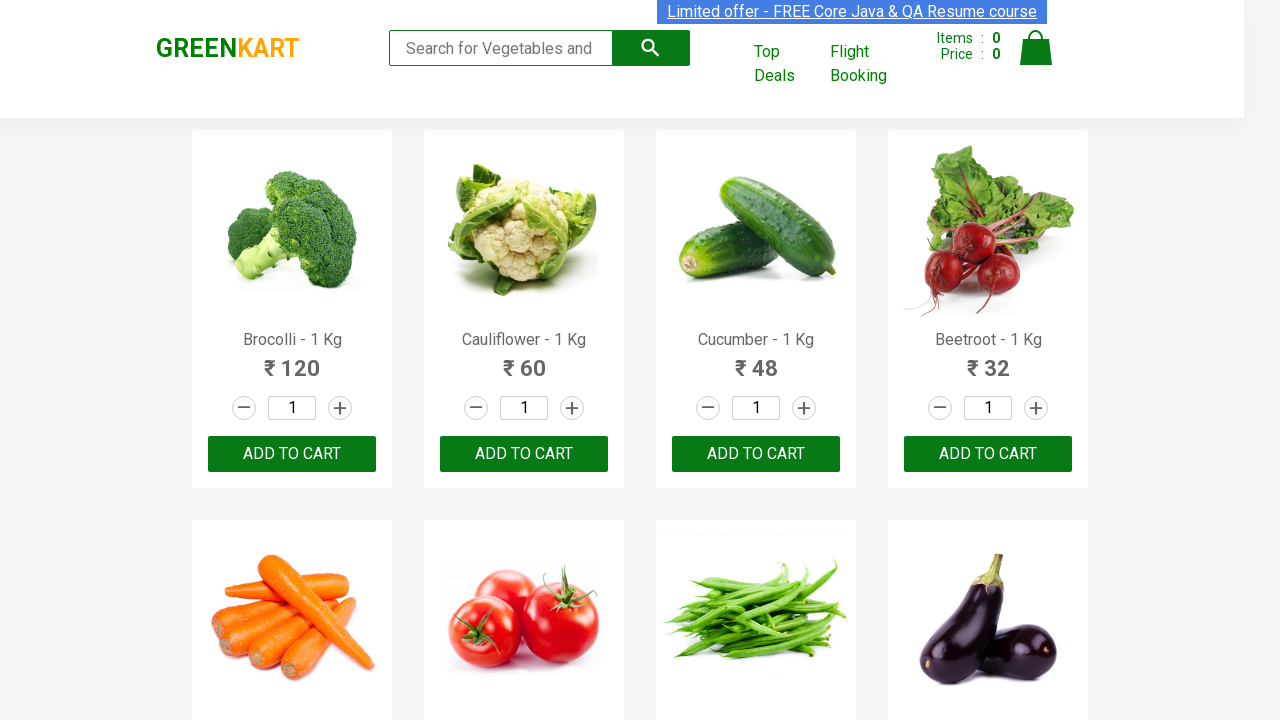

Retrieved product text at index 1
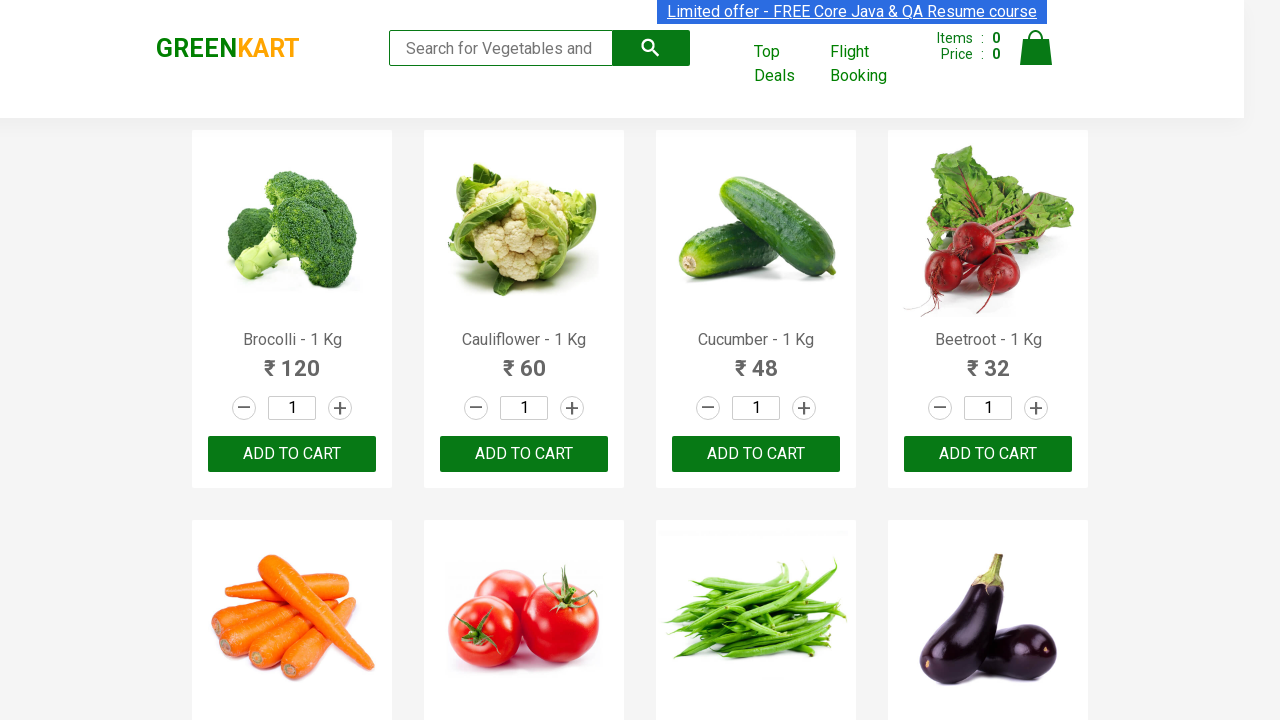

Retrieved product text at index 2
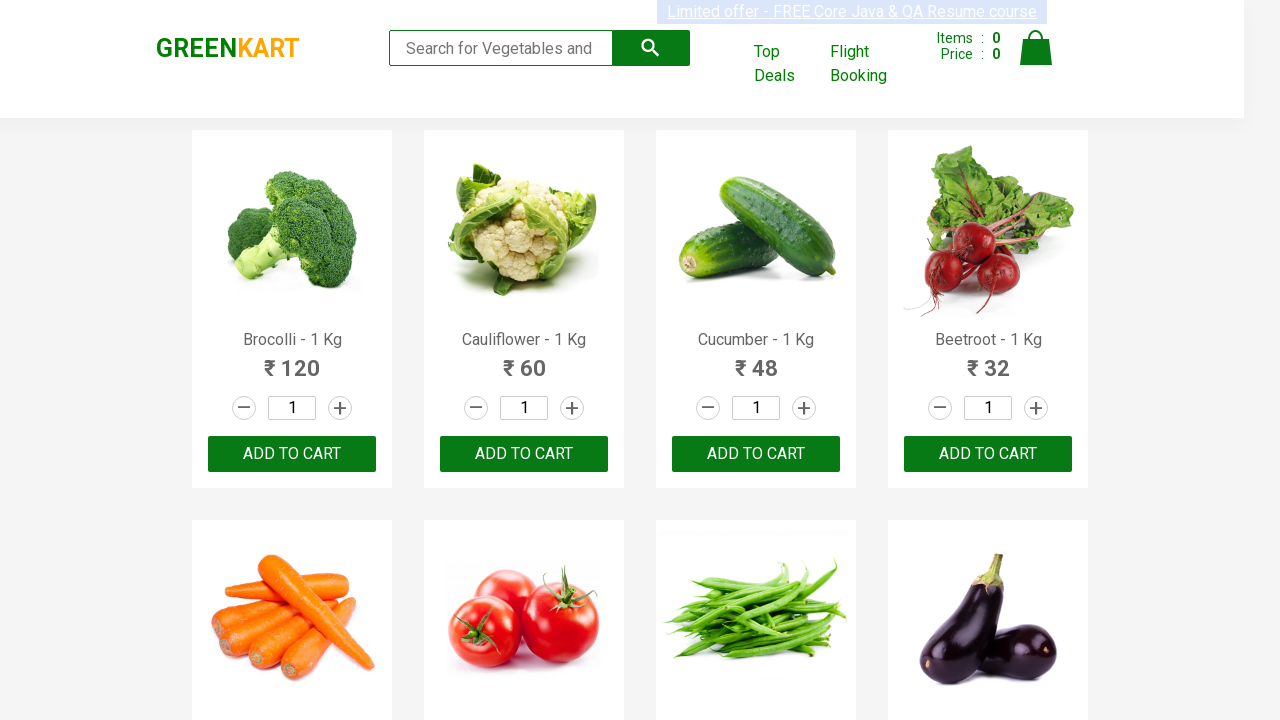

Added 'Cucumber' to cart at (756, 454) on div.product-action >> nth=2
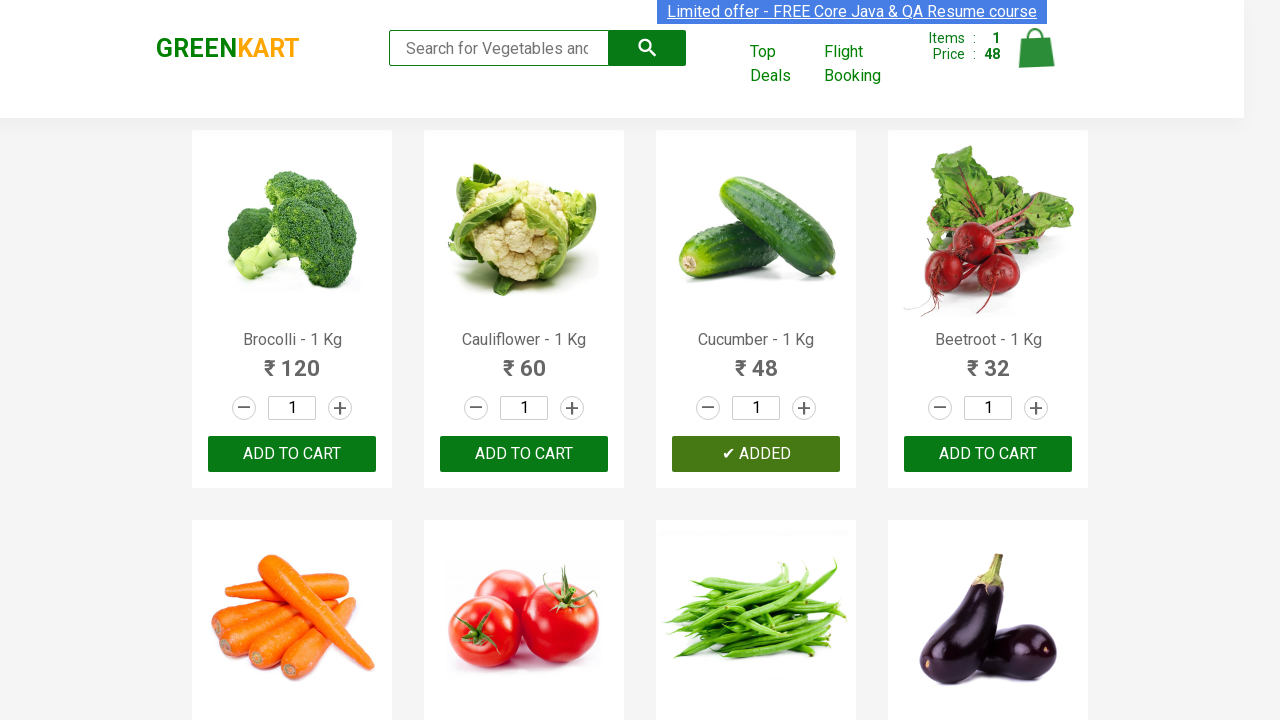

Retrieved product text at index 3
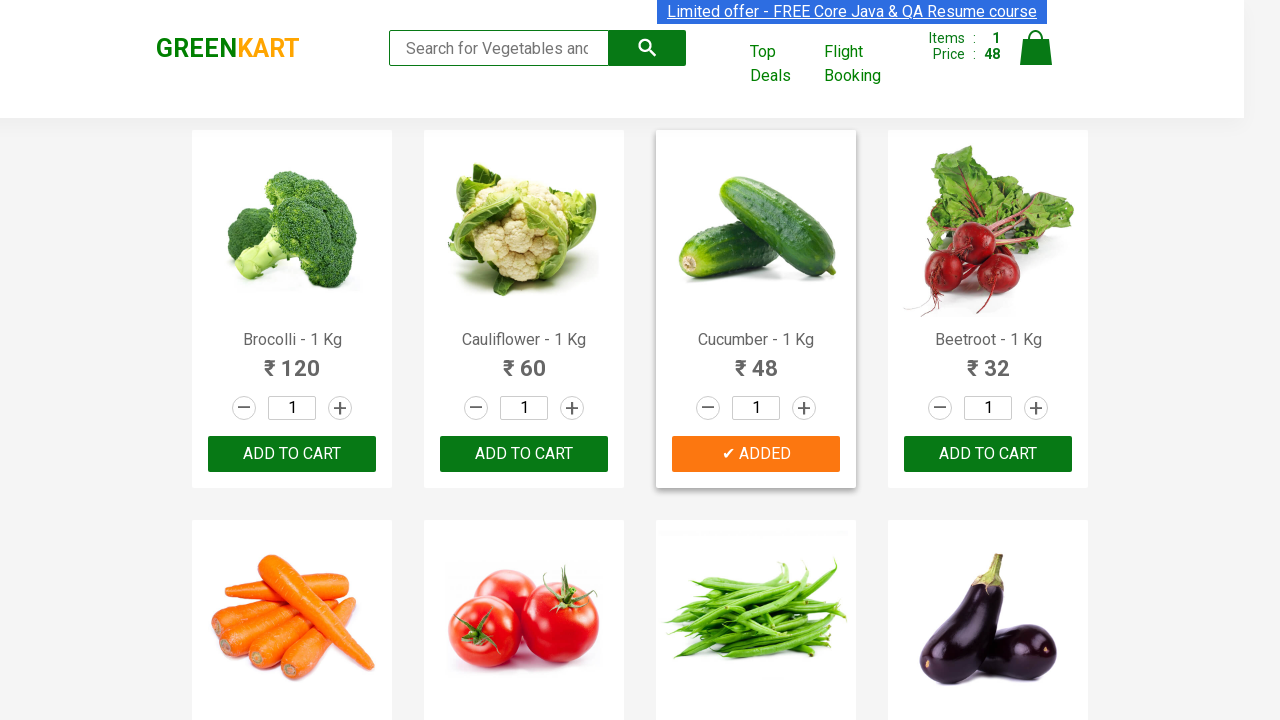

Retrieved product text at index 4
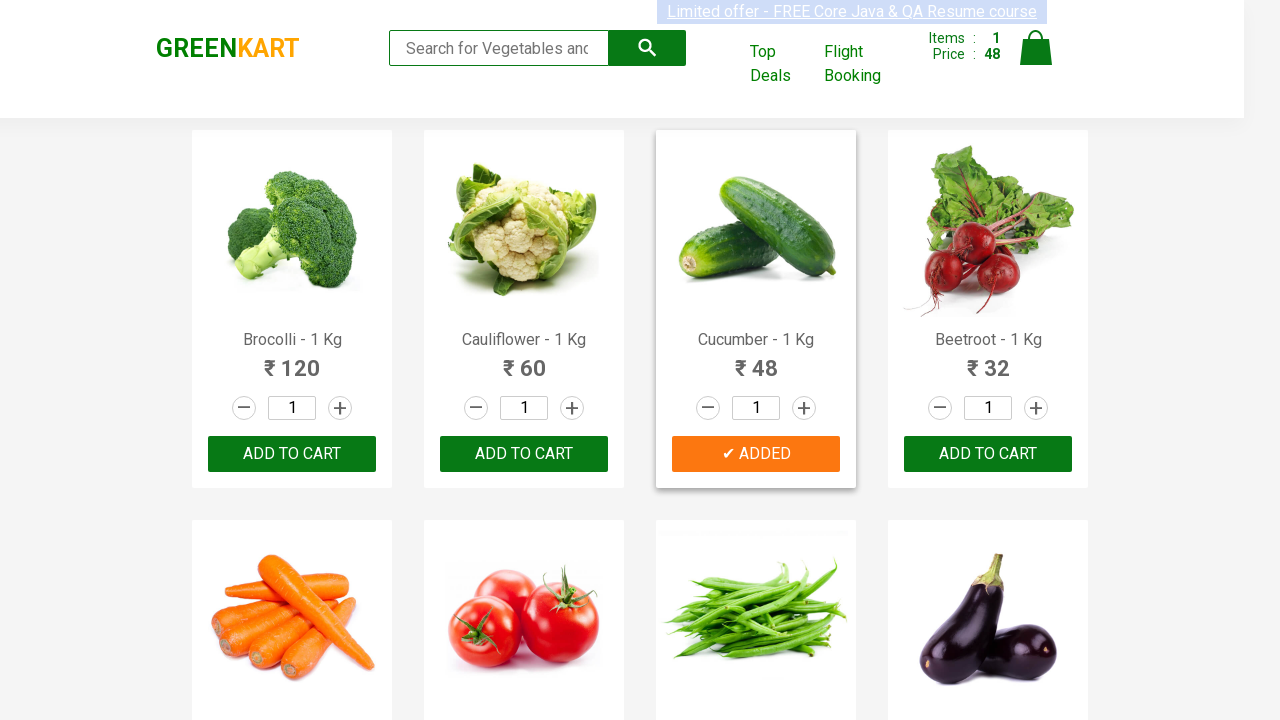

Retrieved product text at index 5
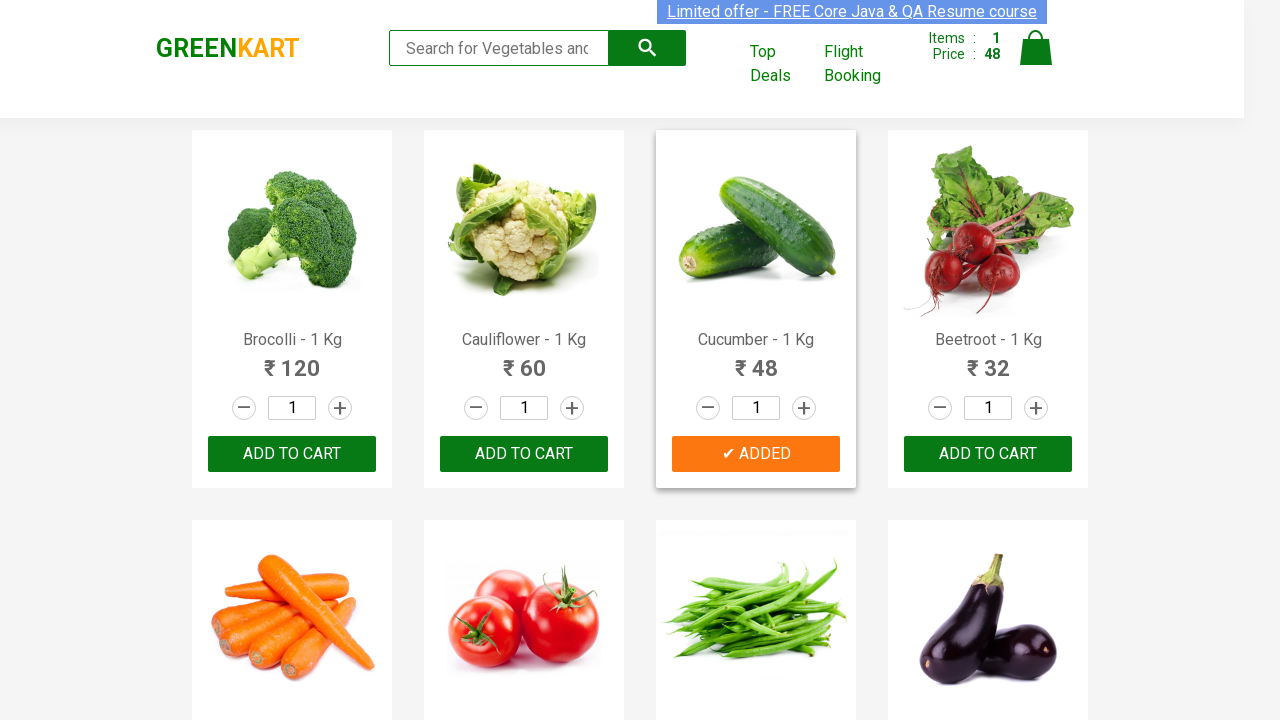

Added 'Tomato' to cart at (524, 360) on div.product-action >> nth=5
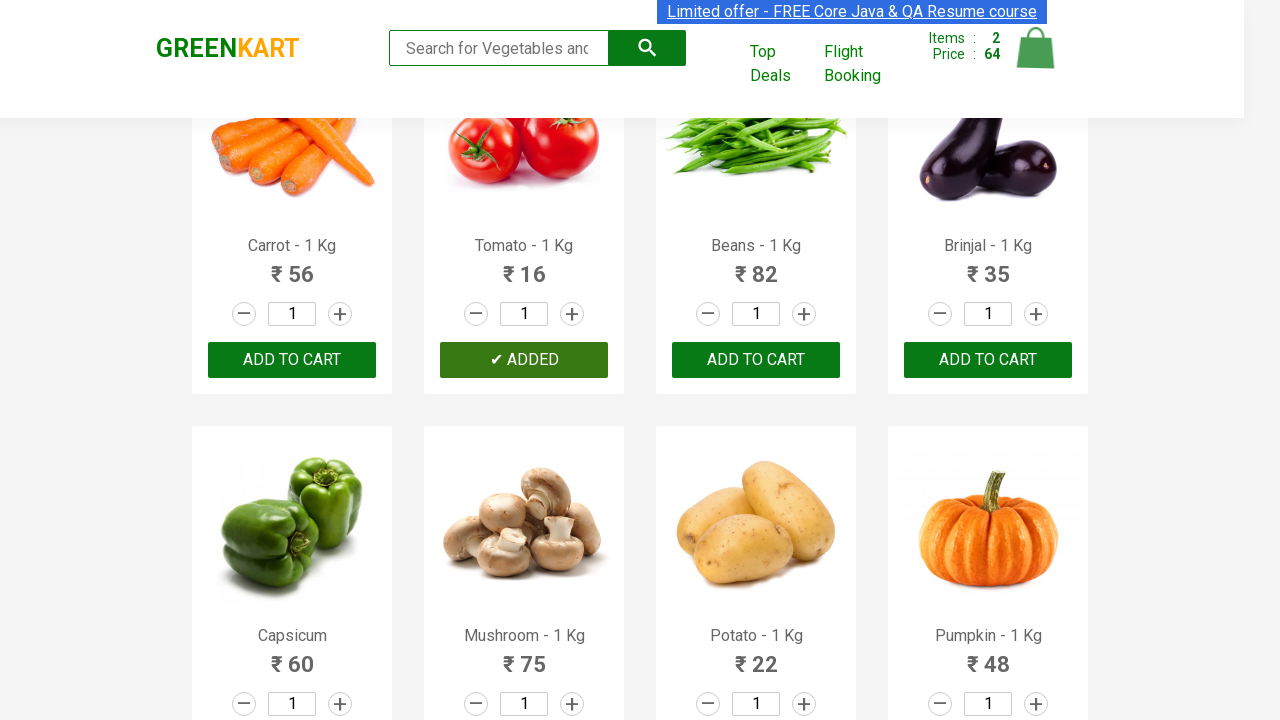

Retrieved product text at index 6
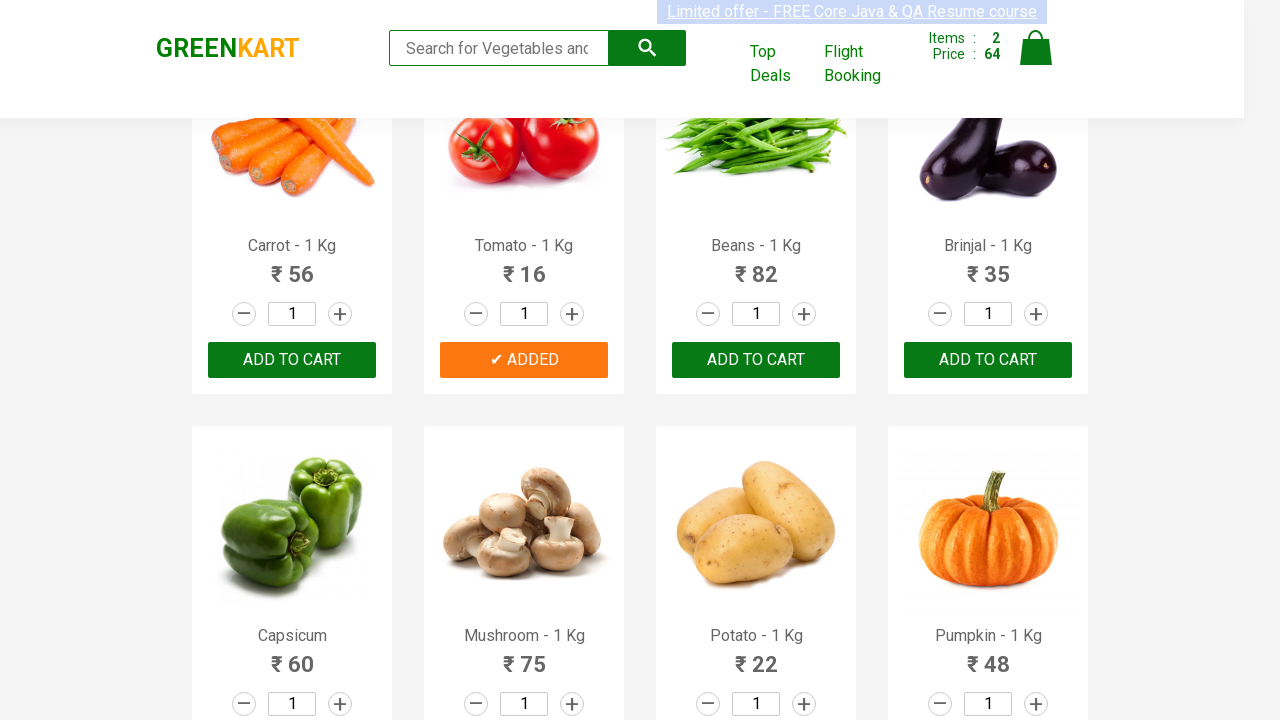

Retrieved product text at index 7
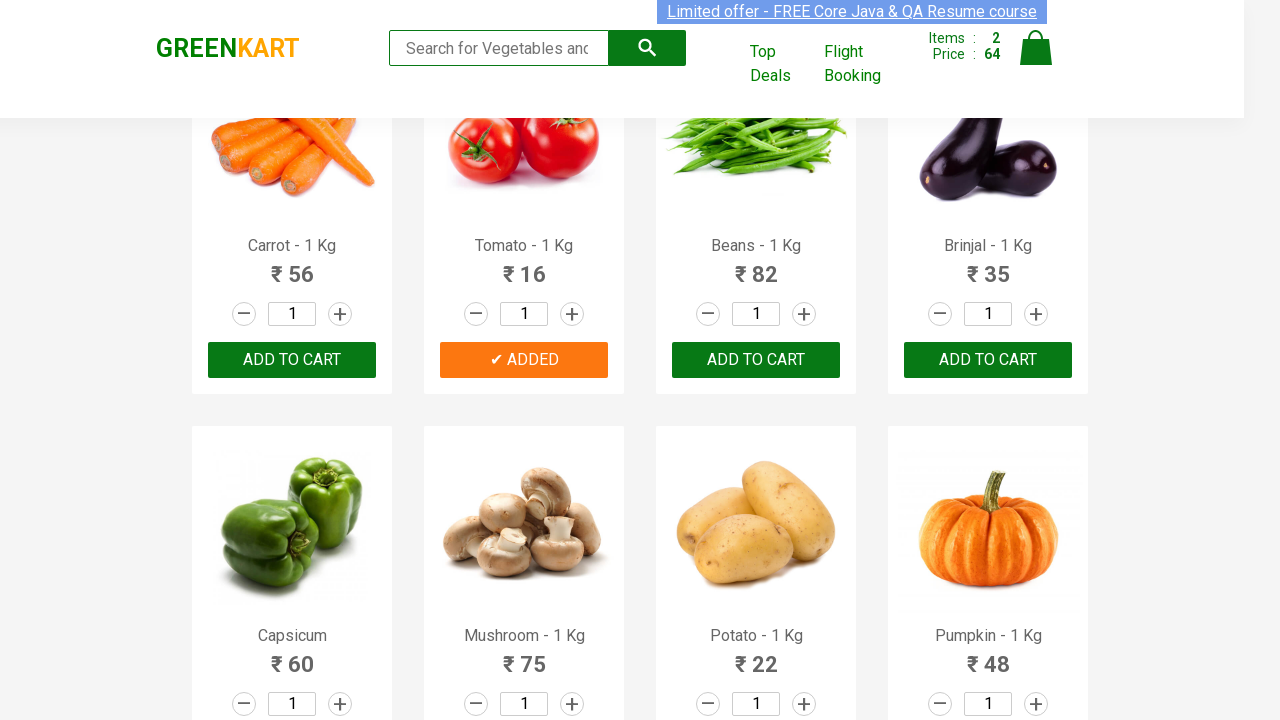

Retrieved product text at index 8
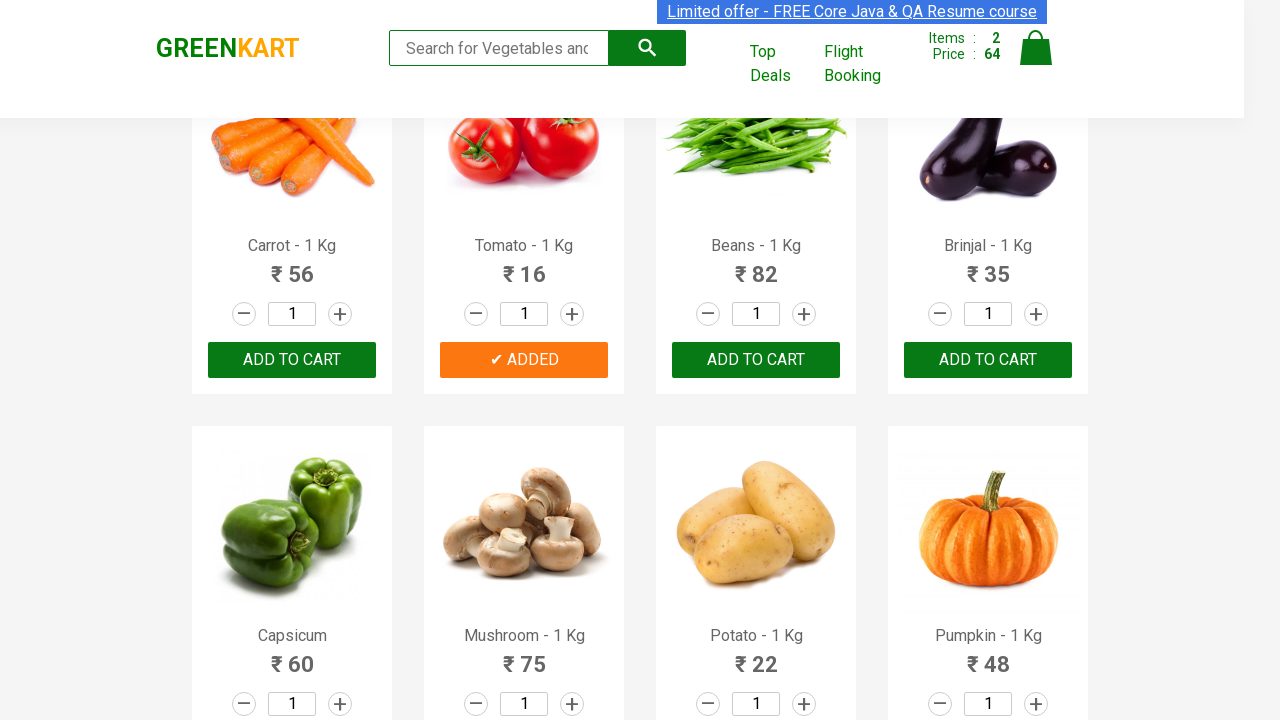

Added 'Capsicum' to cart at (292, 686) on div.product-action >> nth=8
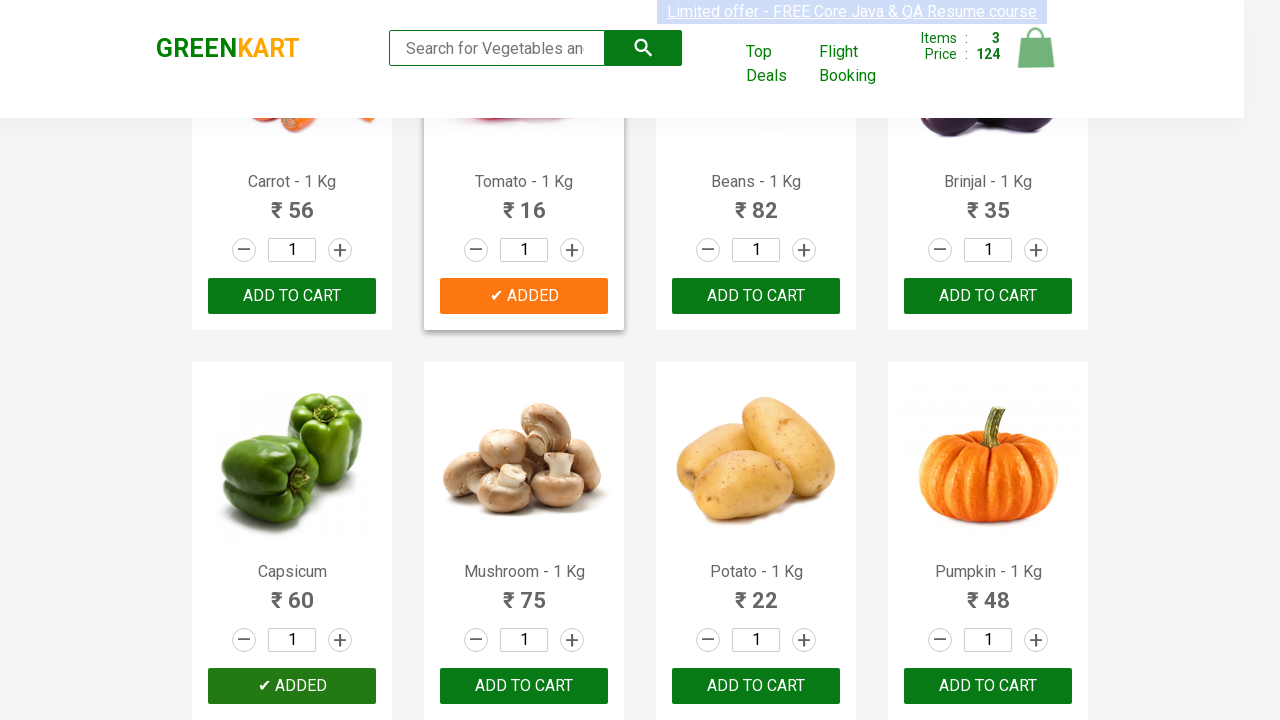

Retrieved product text at index 9
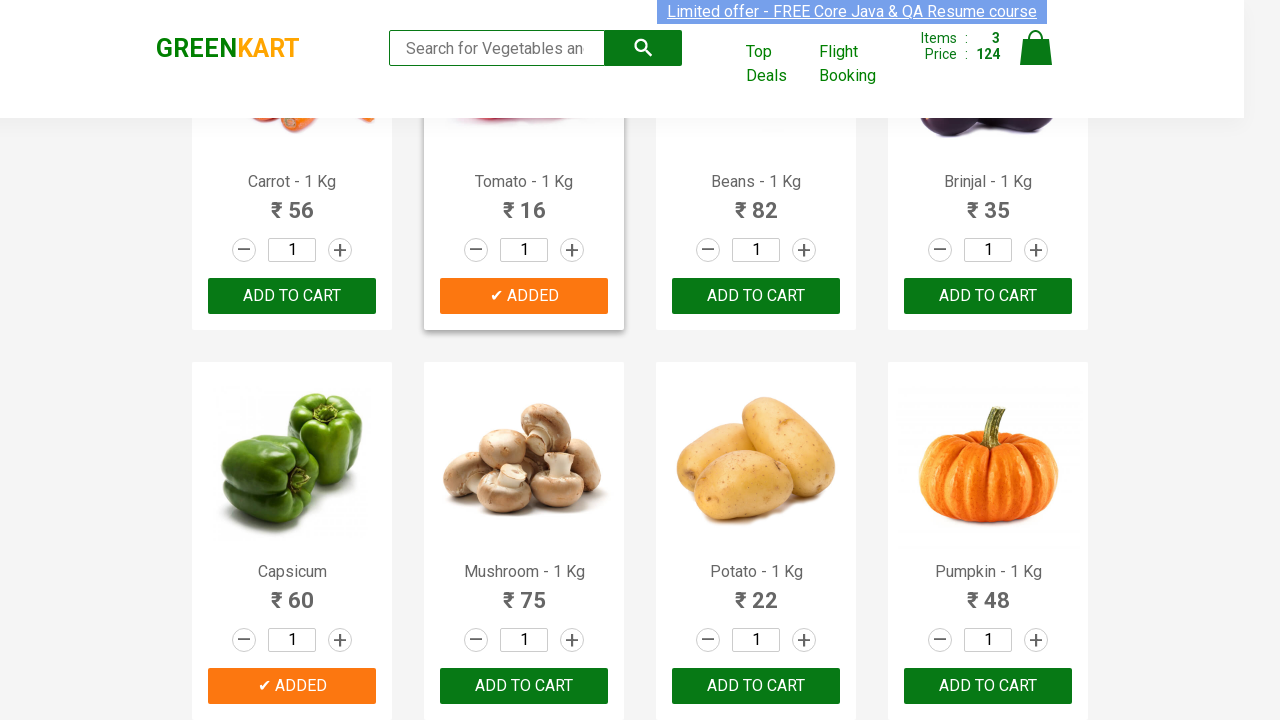

Retrieved product text at index 10
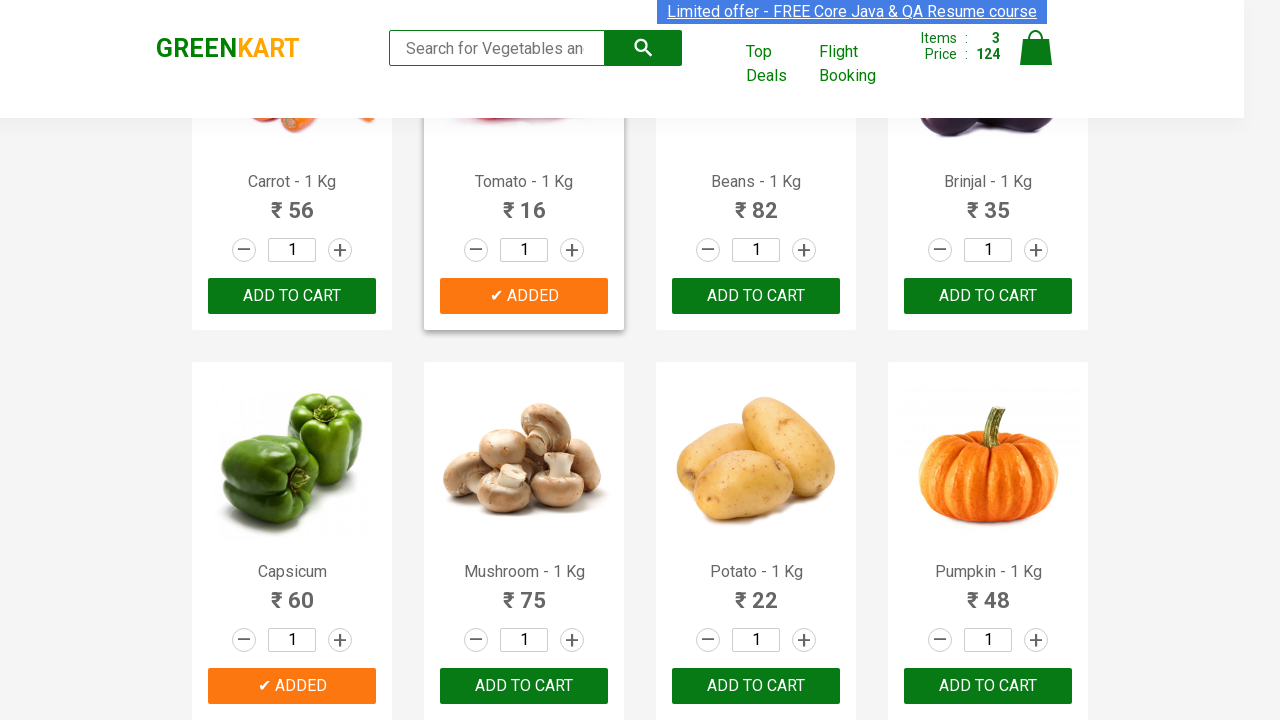

Retrieved product text at index 11
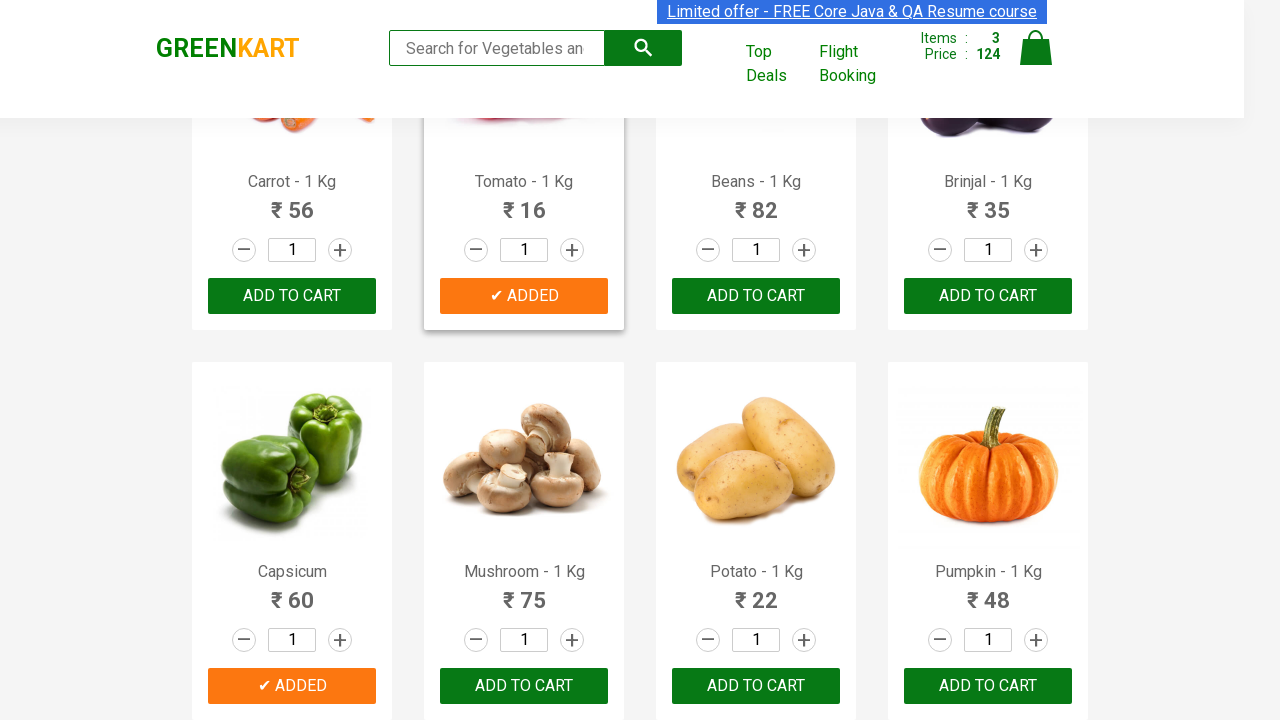

Retrieved product text at index 12
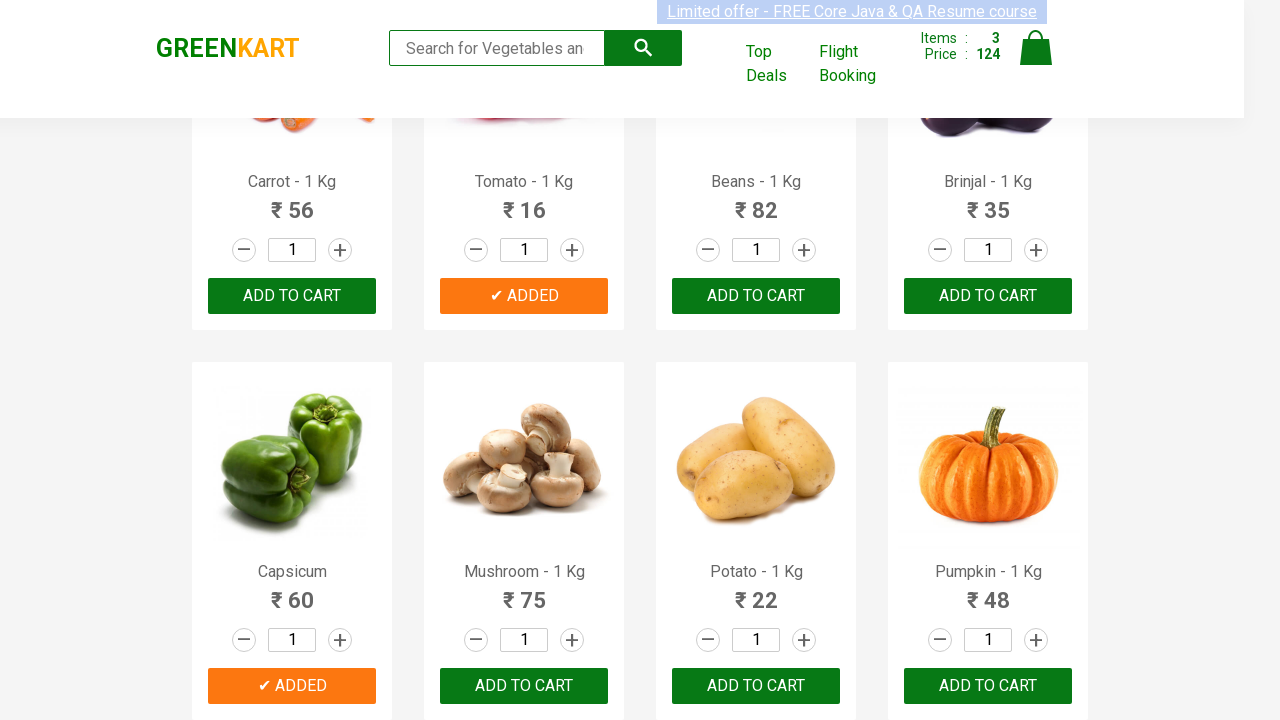

Added 'Corn' to cart at (292, 360) on div.product-action >> nth=12
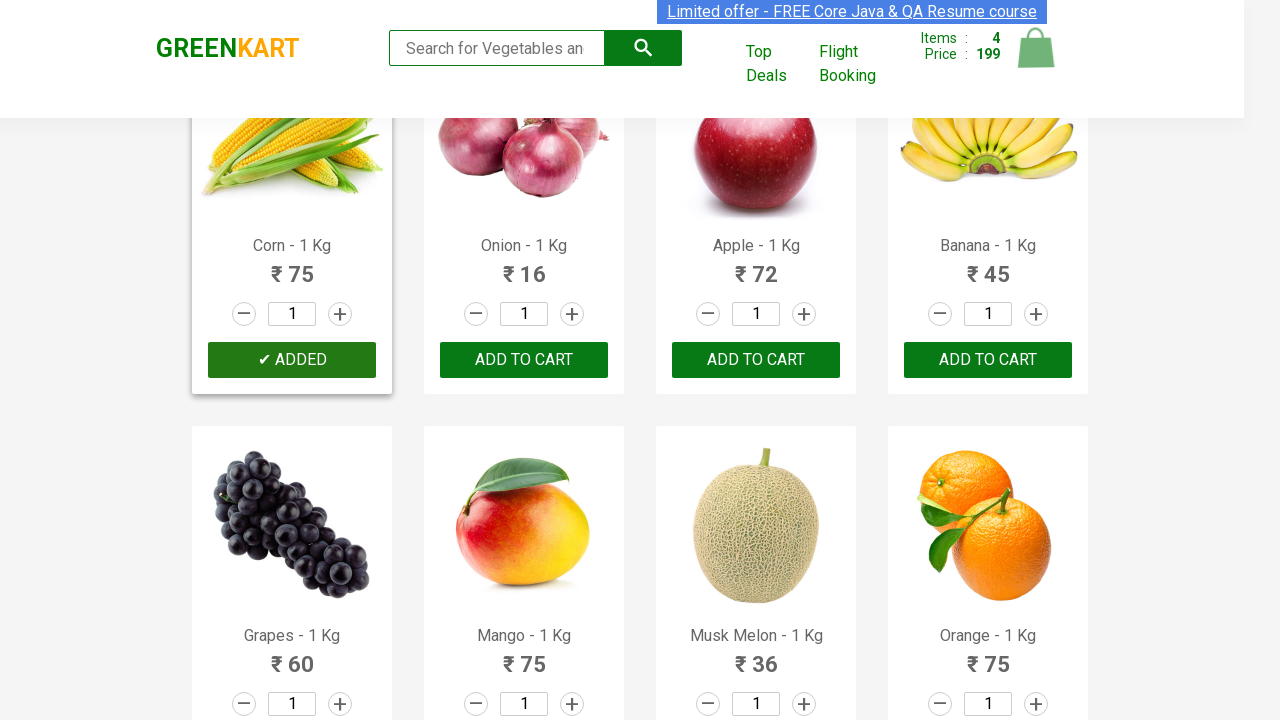

Clicked on cart icon to view cart at (1036, 48) on img[alt='Cart']
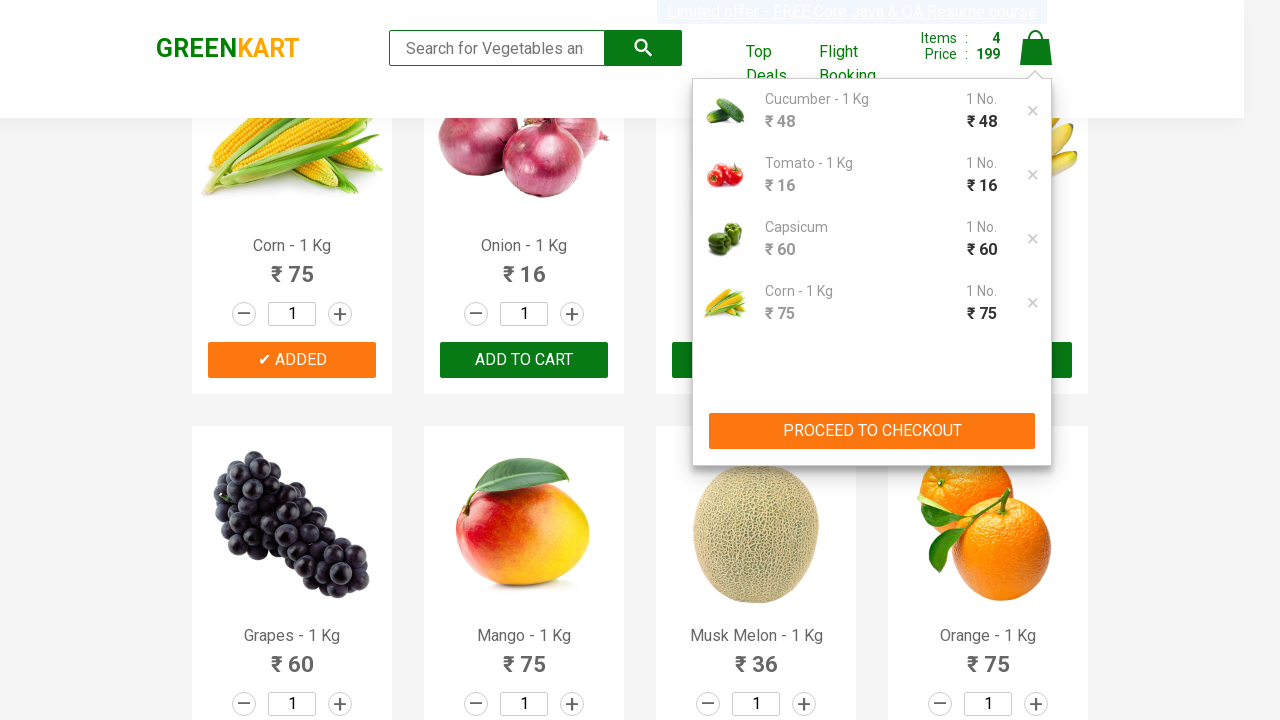

Clicked 'PROCEED TO CHECKOUT' button at (872, 431) on xpath=//button[text()='PROCEED TO CHECKOUT']
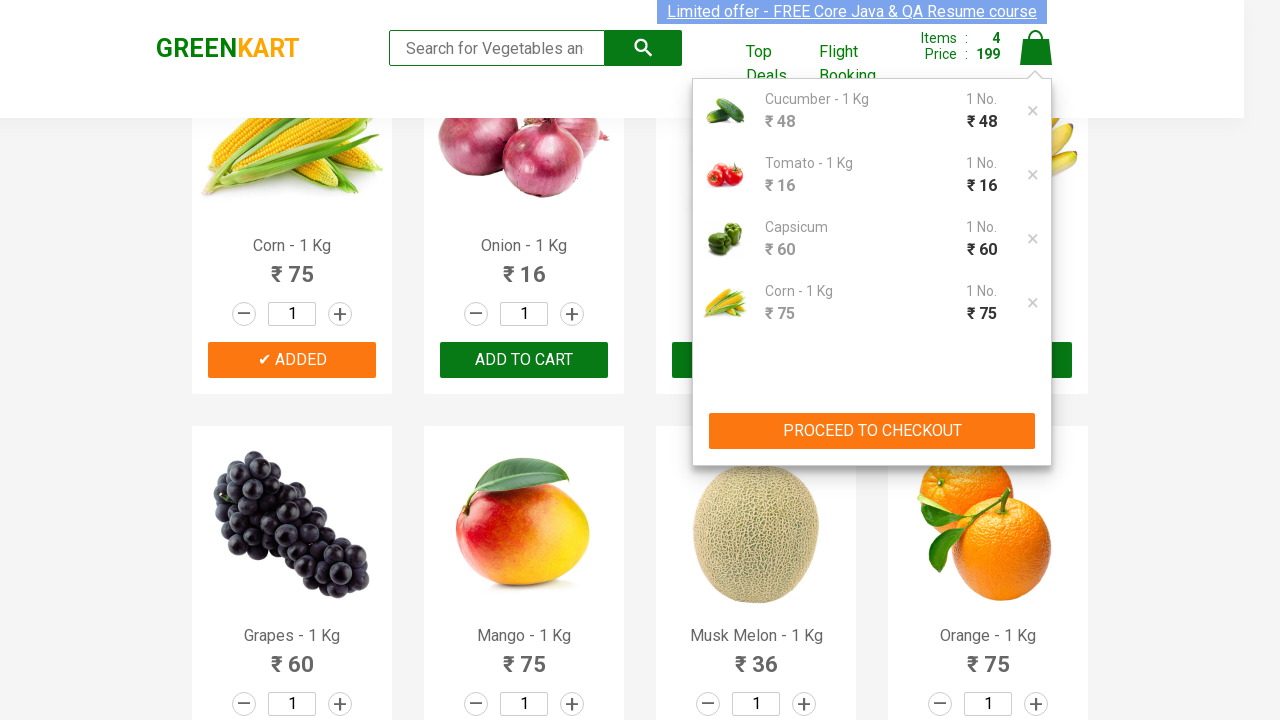

Entered promo code 'rahulshettyacademy' into promo code field on input.promoCode
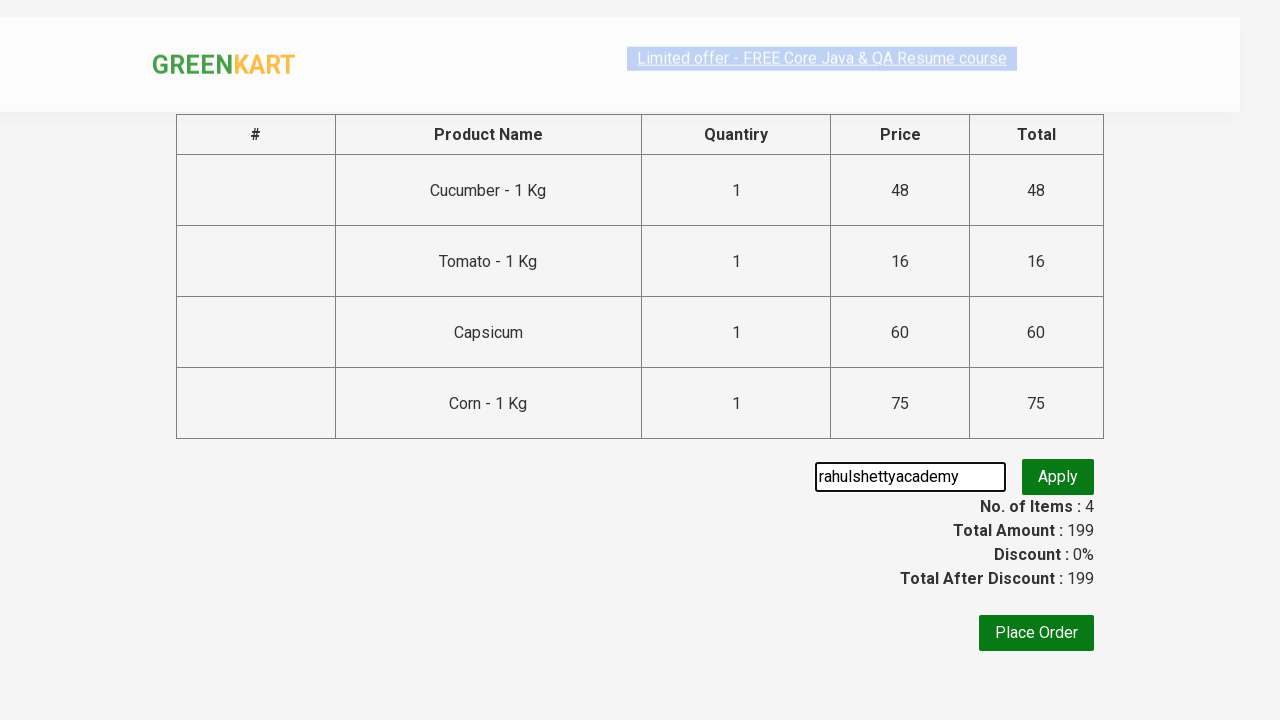

Clicked 'Apply' button to apply promo code at (1058, 477) on button.promoBtn
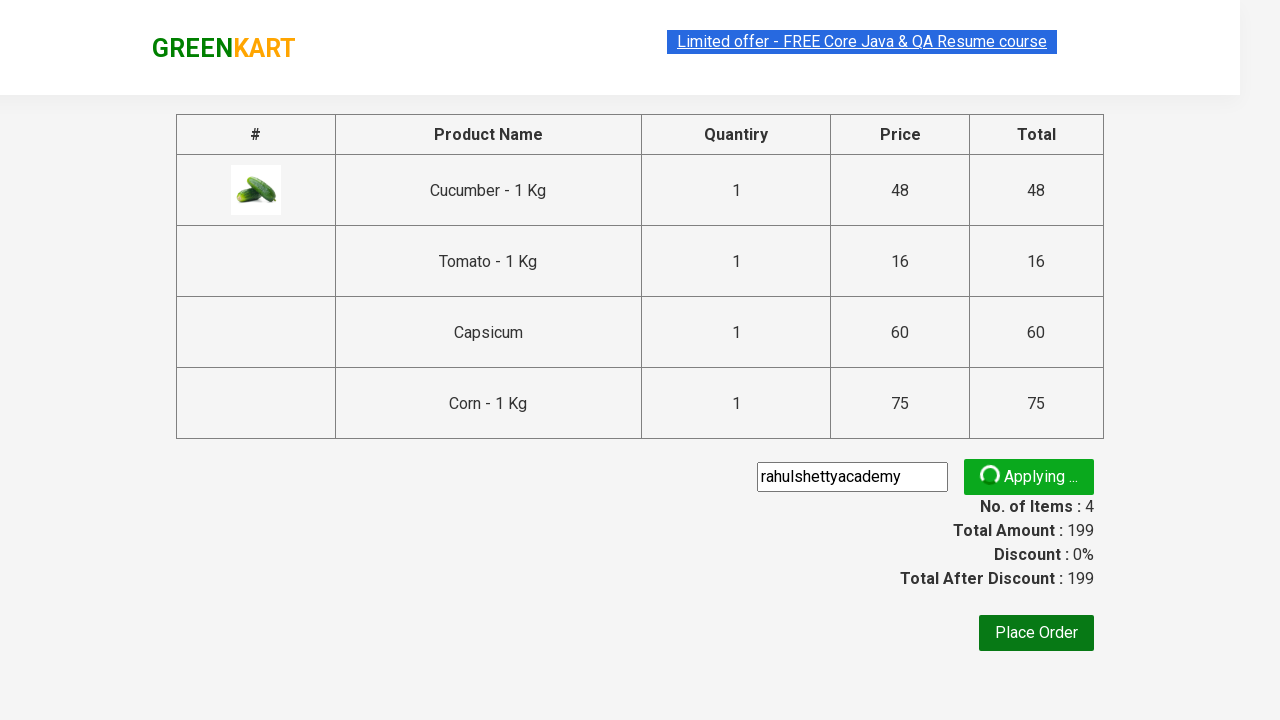

Promo code successfully applied and confirmation message displayed
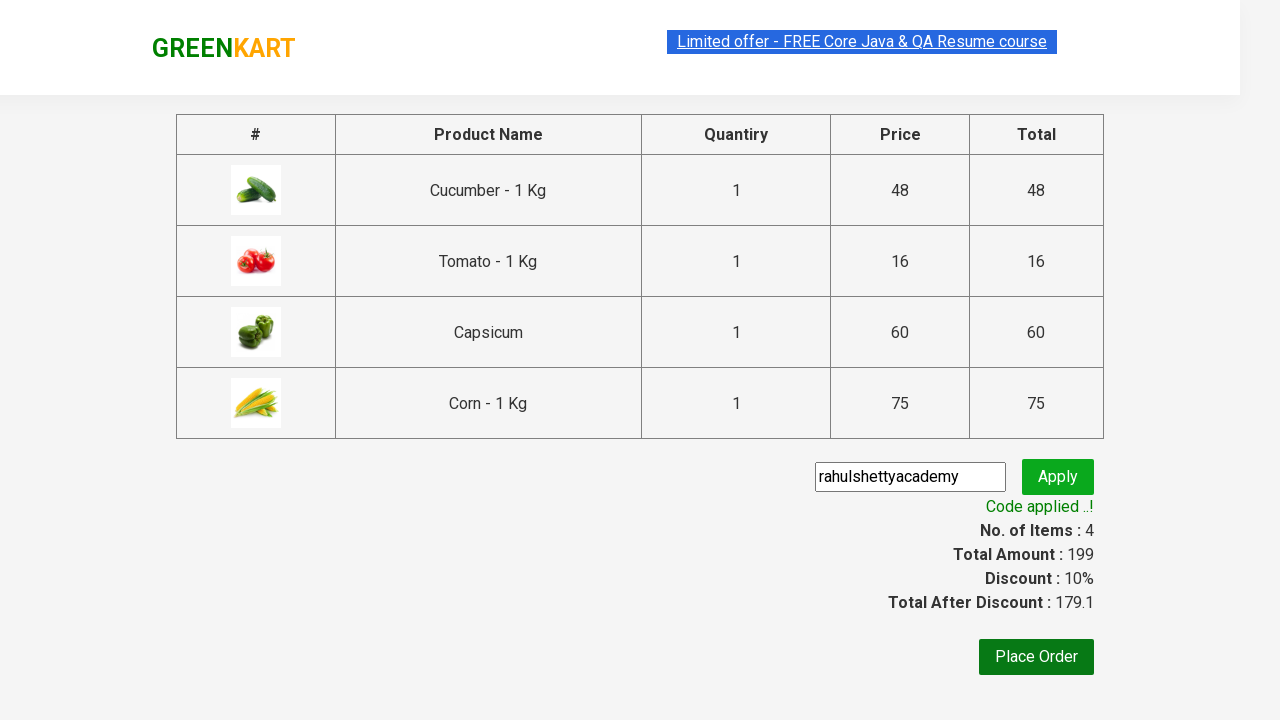

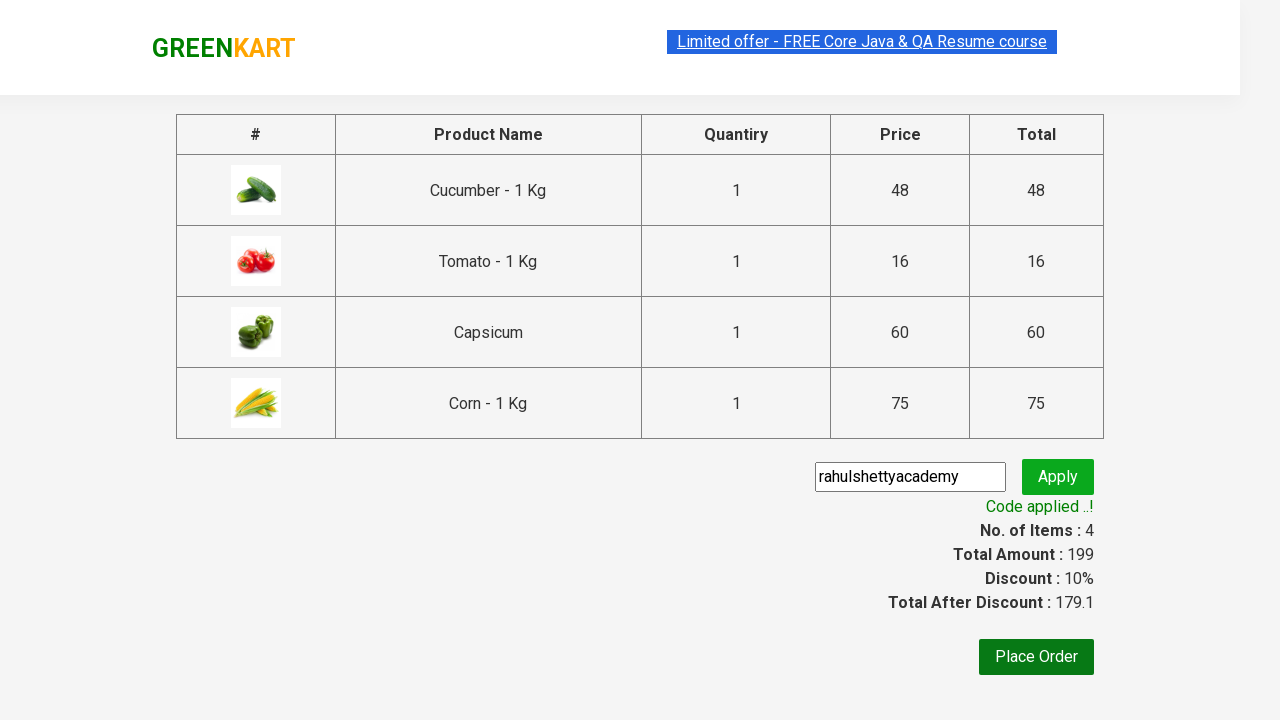